Clicks on the Products link to navigate to the products page

Starting URL: http://automationexercise.com

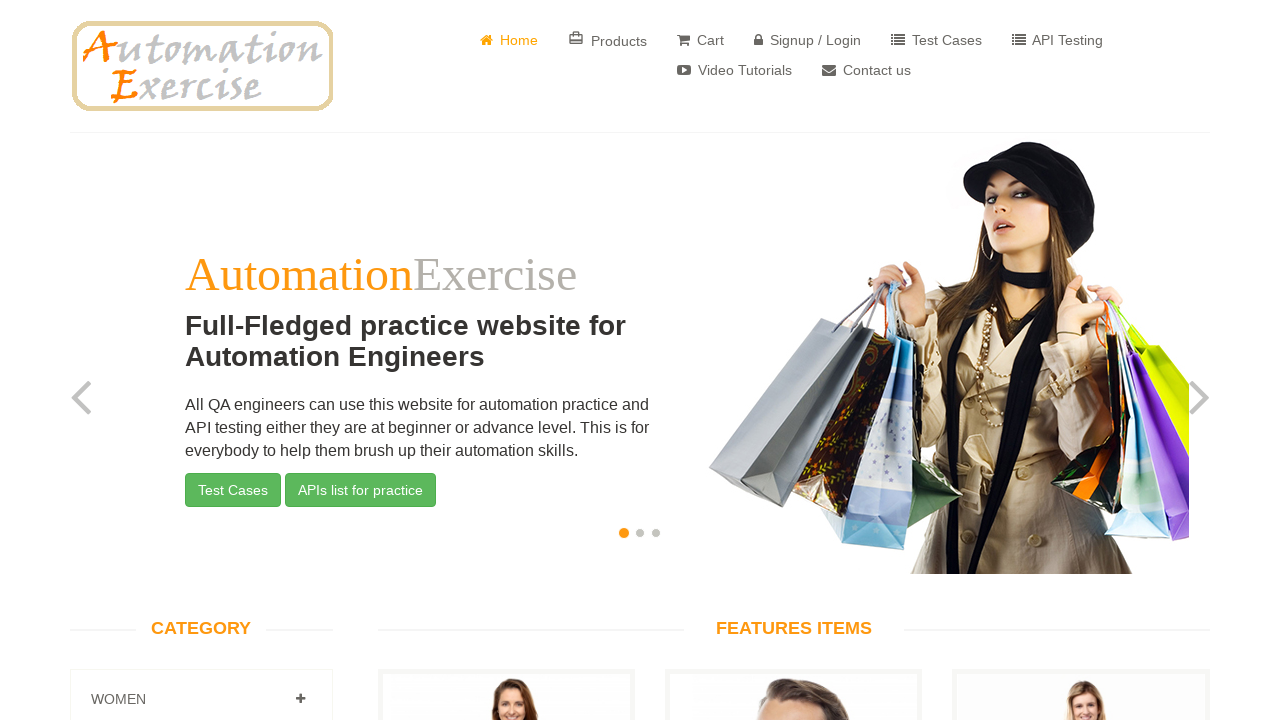

Clicked on the Products link to navigate to the products page at (608, 40) on a[href='/products']
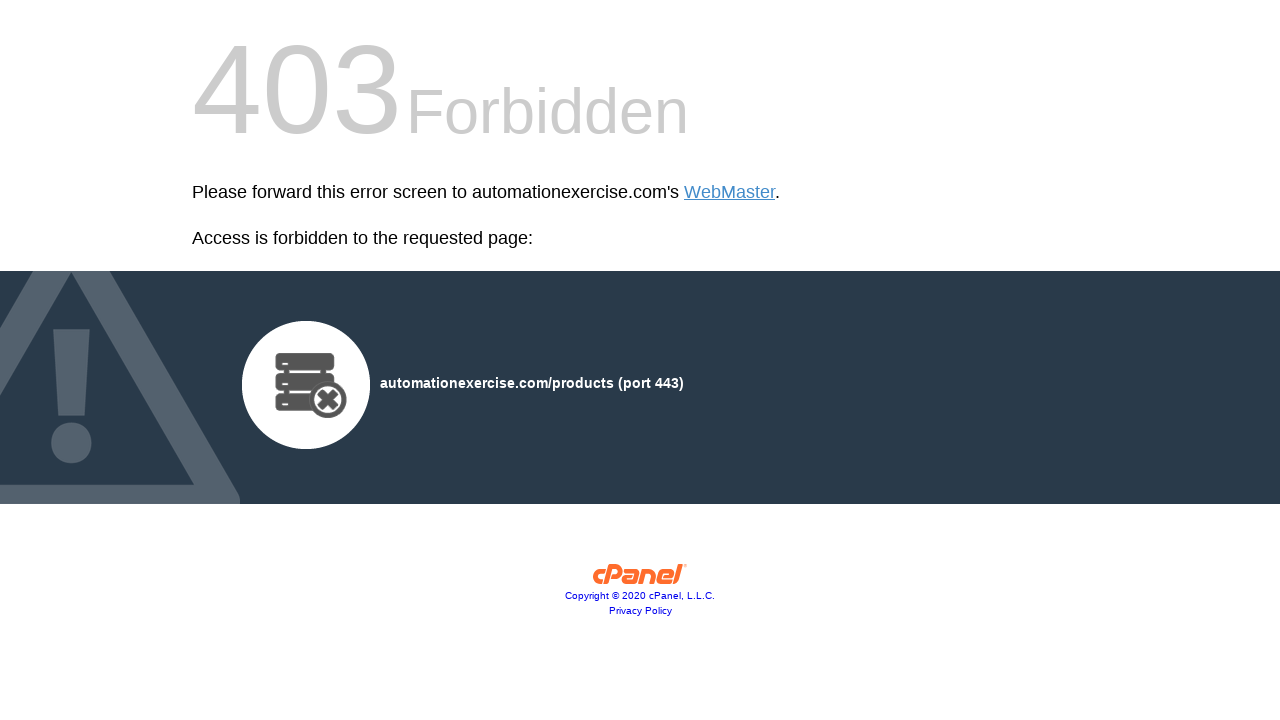

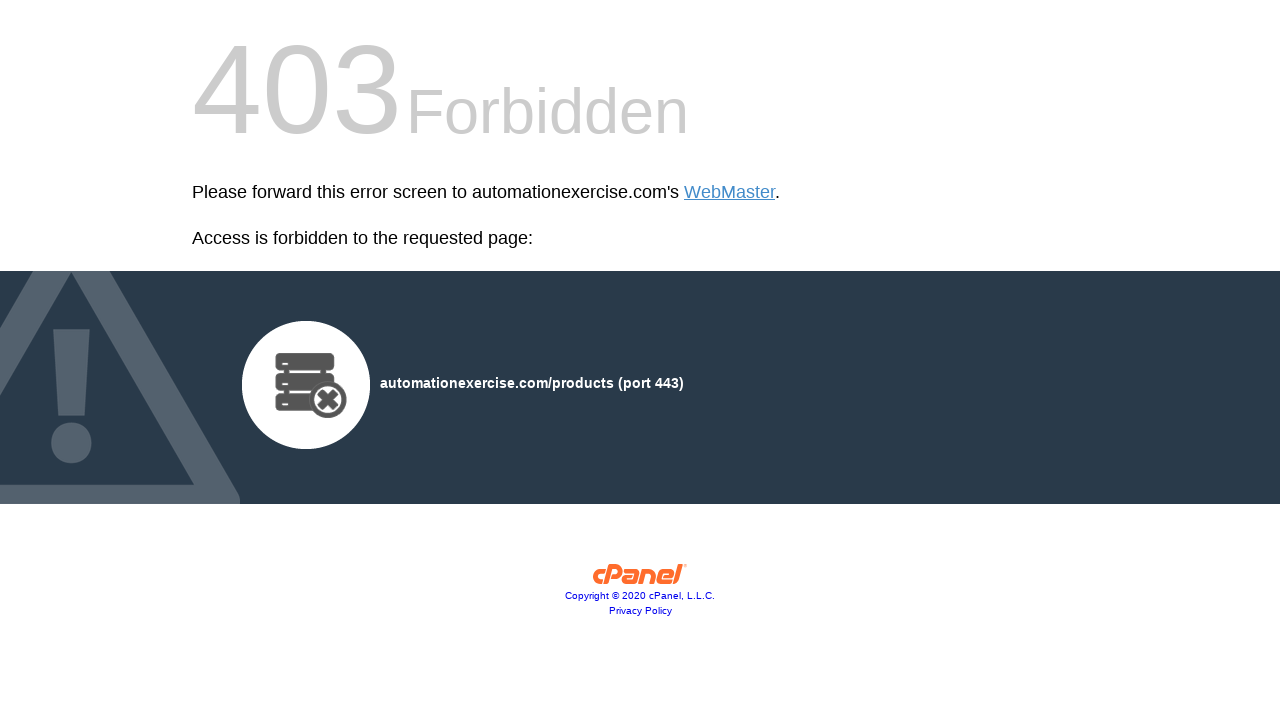